Navigates to an Iowa mesh network map at a specific location and zoom level, then clicks a close button to dismiss an overlay or sidebar element.

Starting URL: https://meshmap.iowamesh.net/?lat=41.9953615365105&lng=267.2328359397183&zoom=9

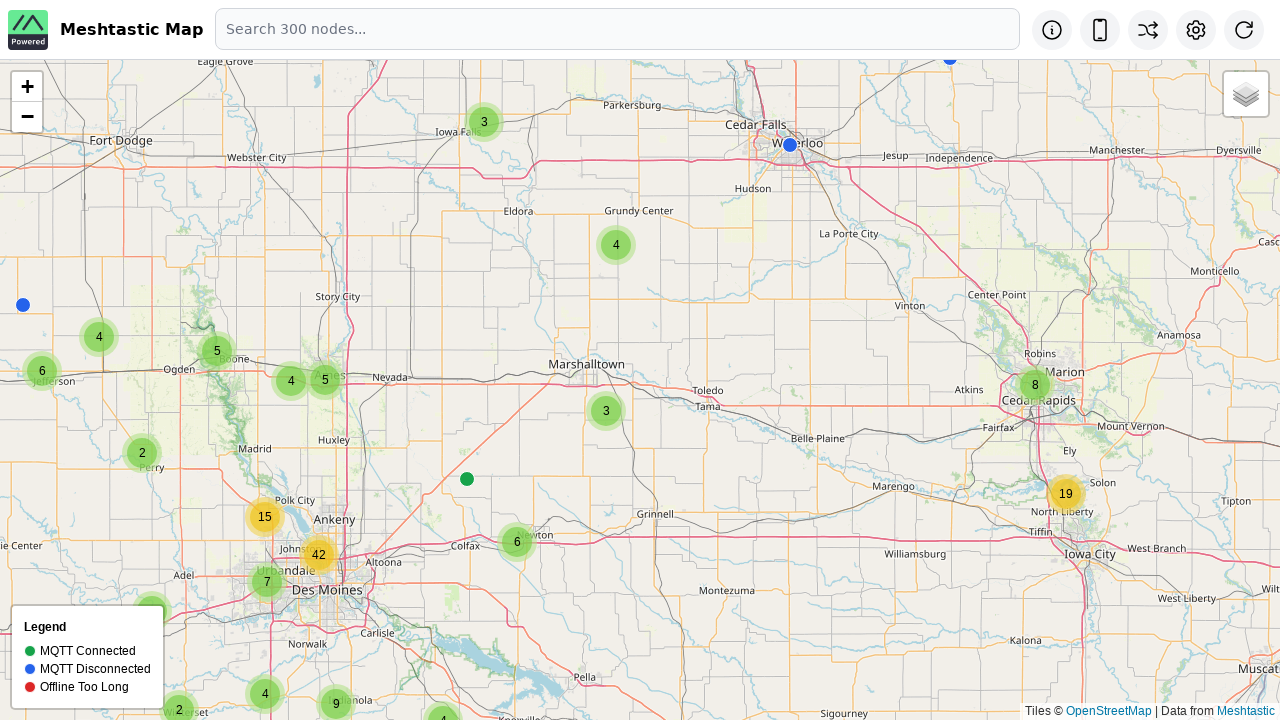

Navigated to Iowa mesh network map at specified location and zoom level
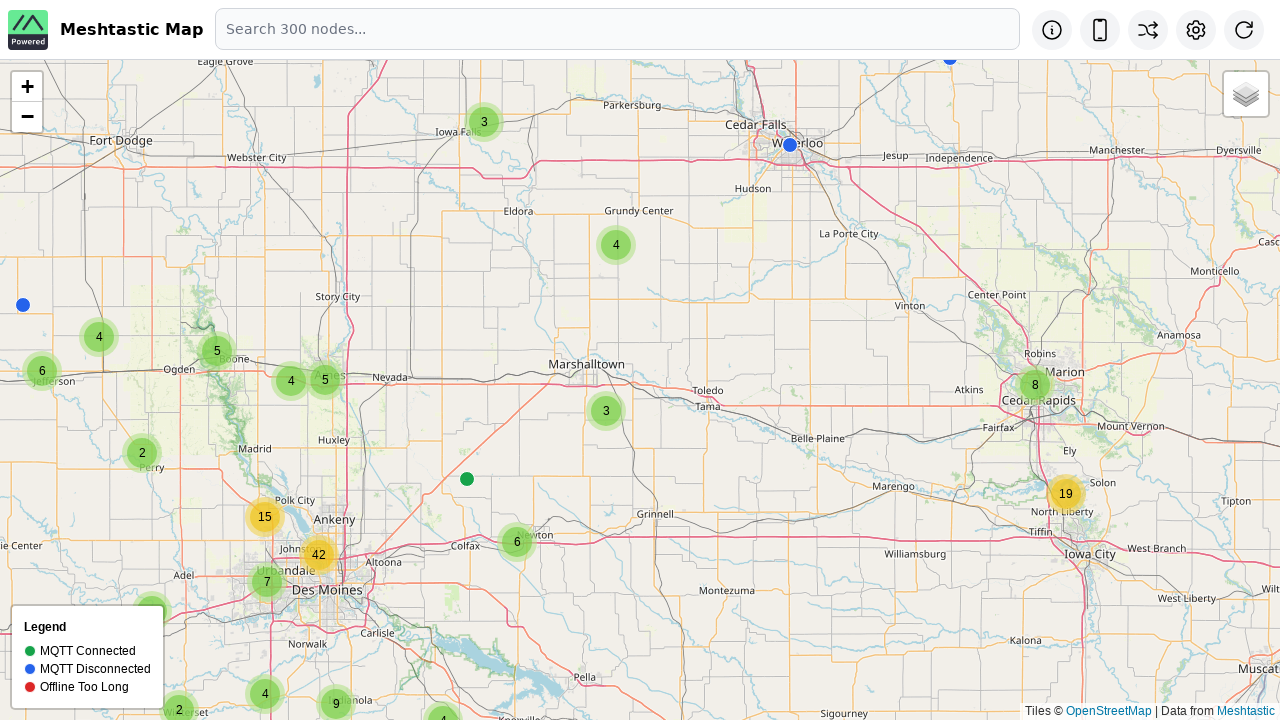

Close button not found: Locator.wait_for: Timeout 10000ms exceeded.
Call log:
  - waiting for locator(".h-7:nth-child(1) path:nth-child(3)") to be visible
  -     25 × locator resolved to hidden <path d="M6 6l12 12"></path>

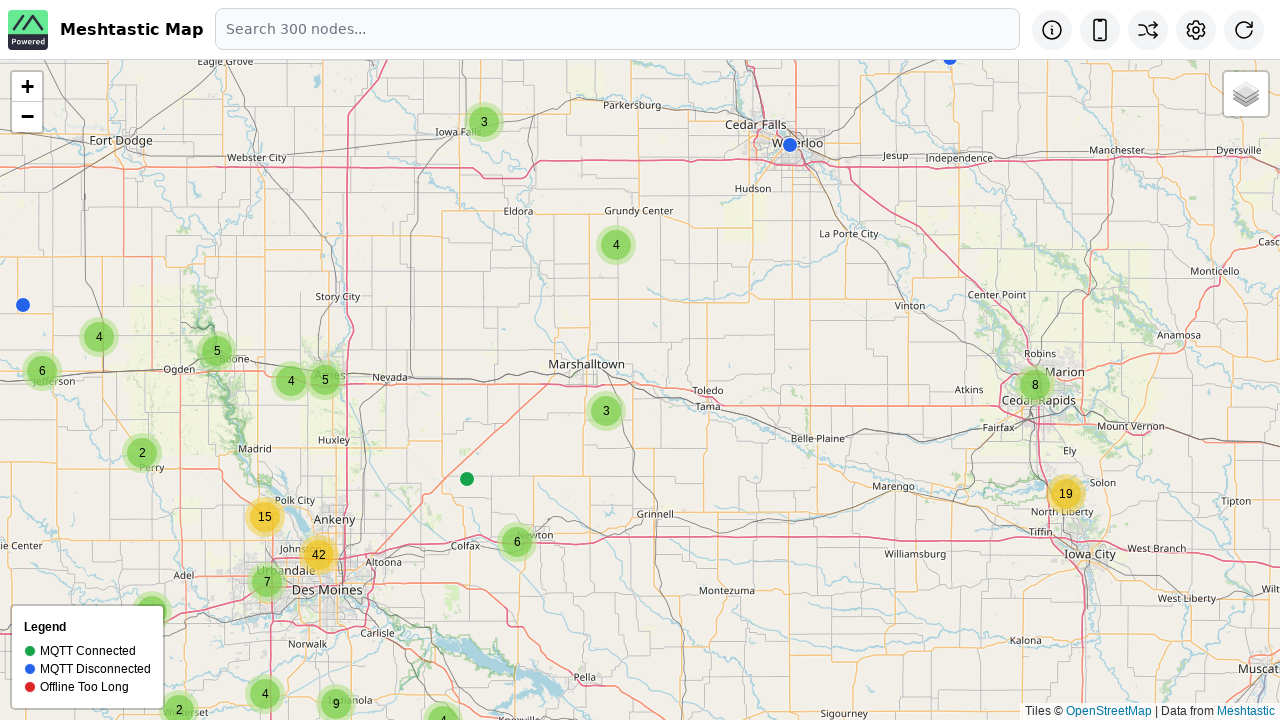

Waited for map to fully render after closing element
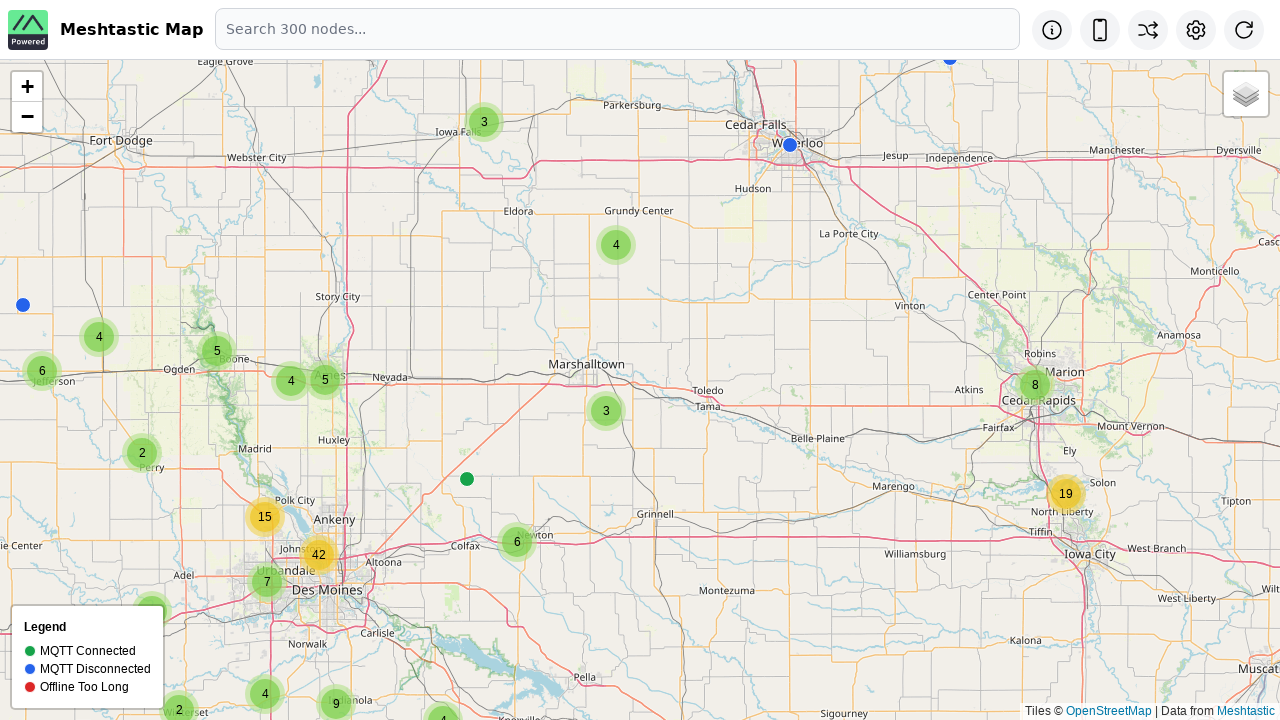

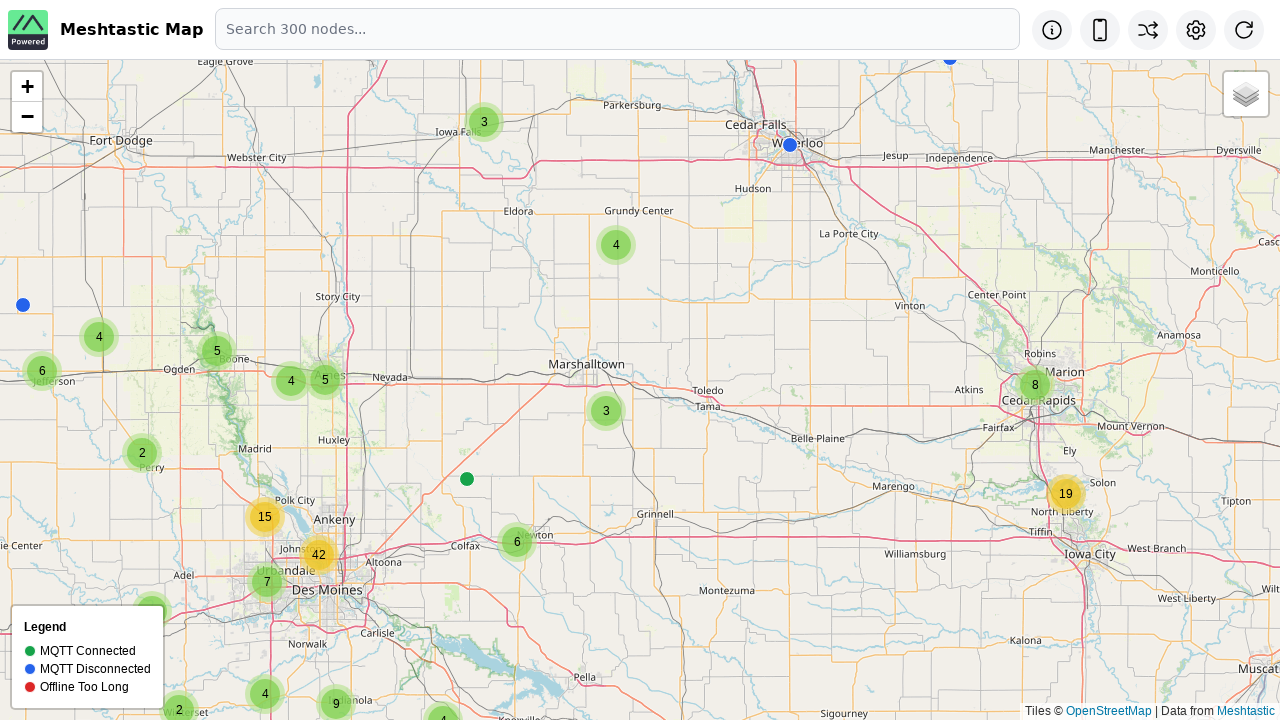